Tests navigation functionality by clicking through various menu links including Home, Wood, Plastic, and Contact Us on a pen retailer website.

Starting URL: https://www.penisland.net/

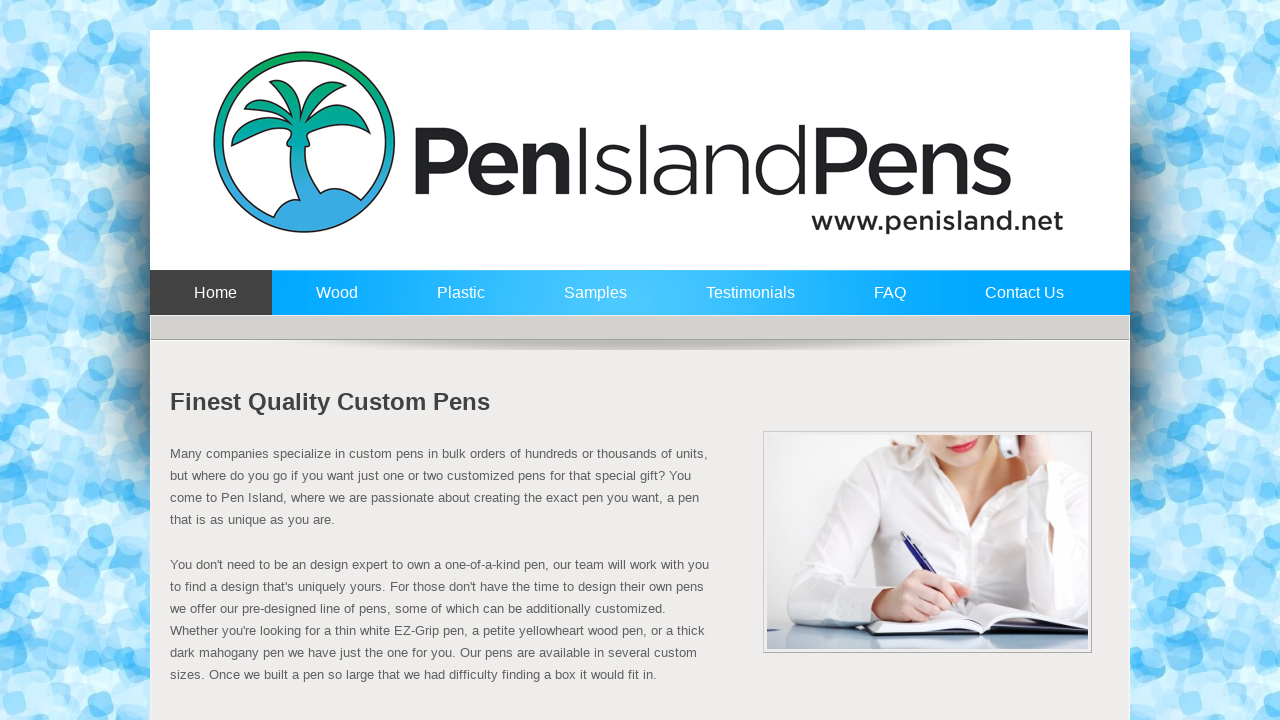

Clicked Home navigation link at (211, 302) on a:has-text('Home')
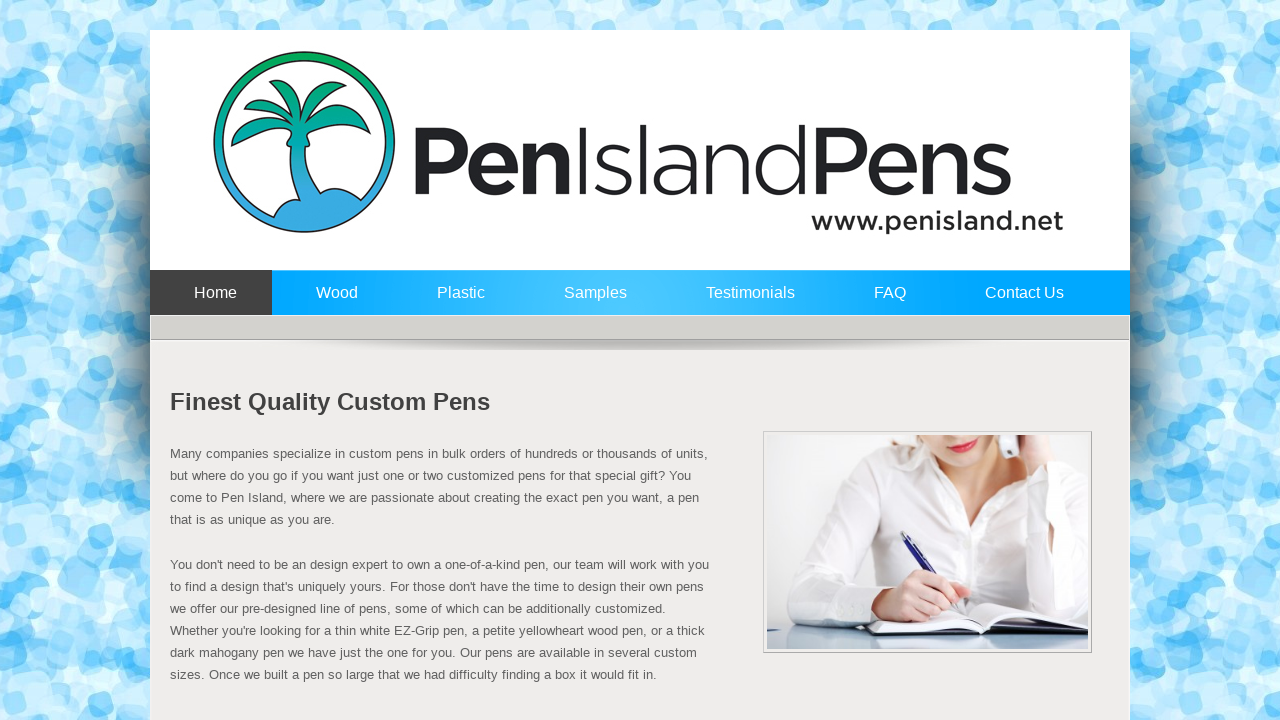

Clicked Wood navigation link at (332, 302) on a:has-text('Wood')
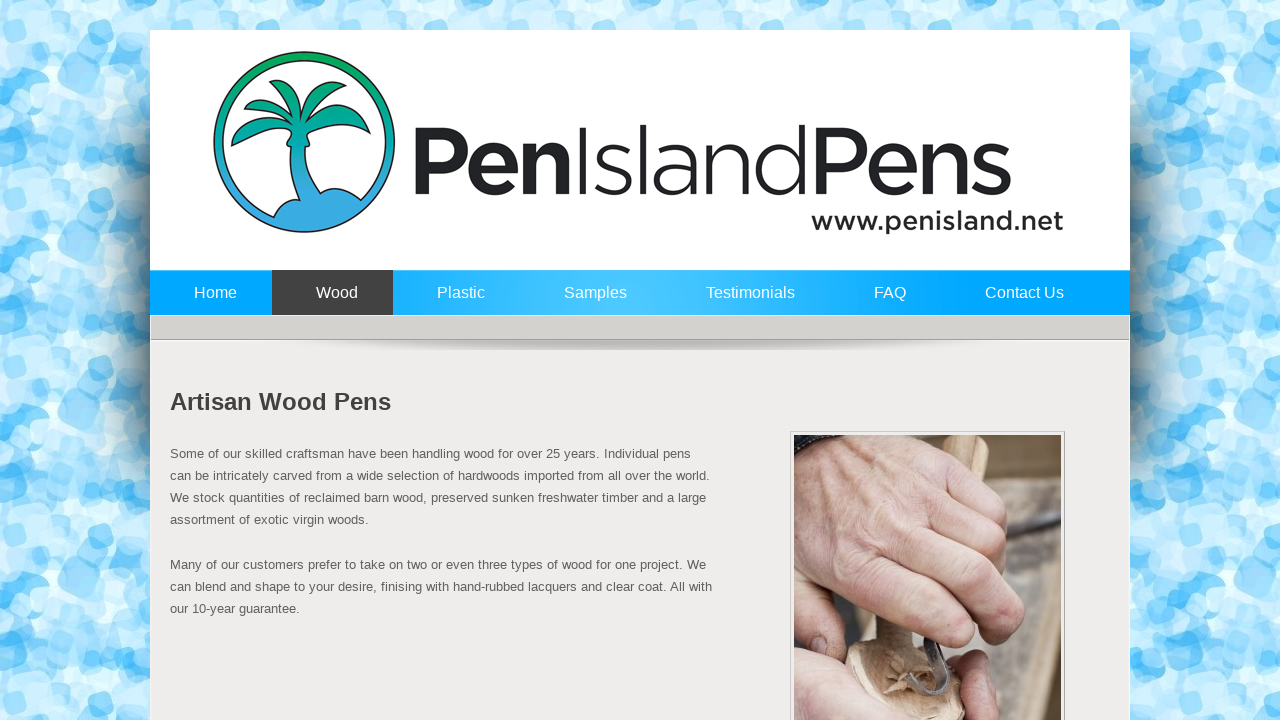

Clicked Plastic navigation link at (456, 302) on a:has-text('Plastic')
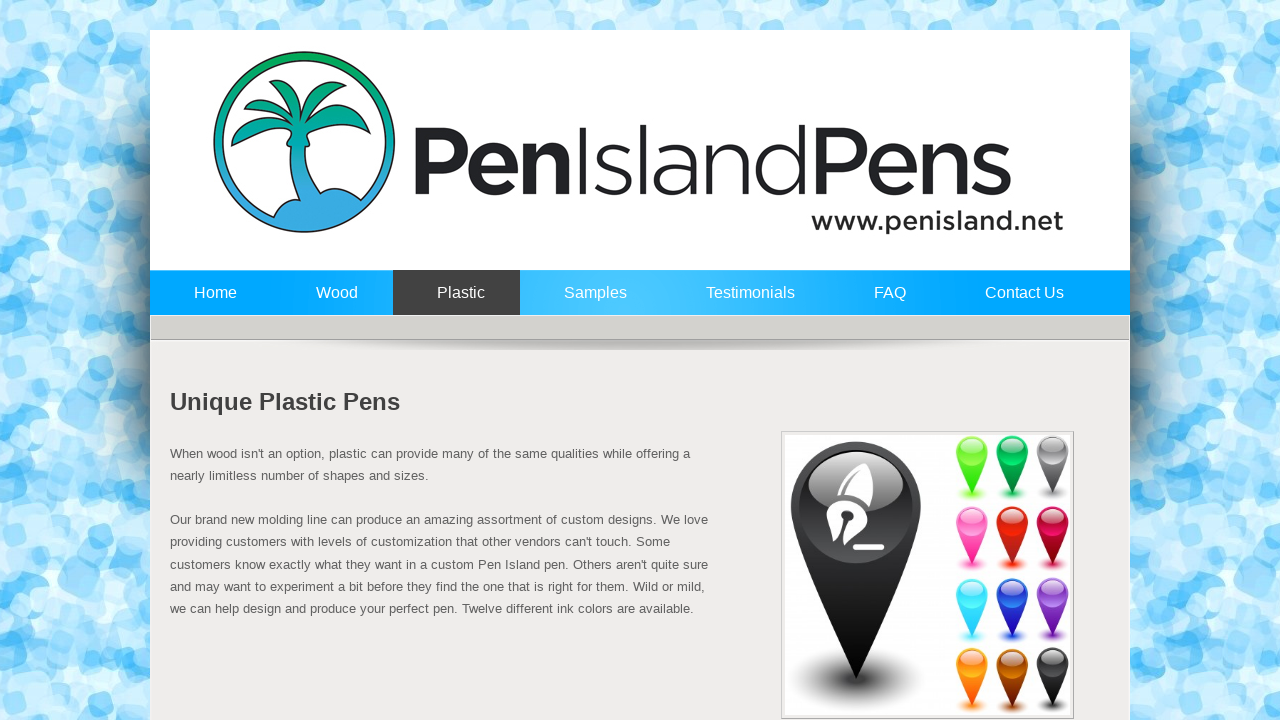

Clicked Contact Us navigation link at (1020, 302) on a:has-text('Contact Us')
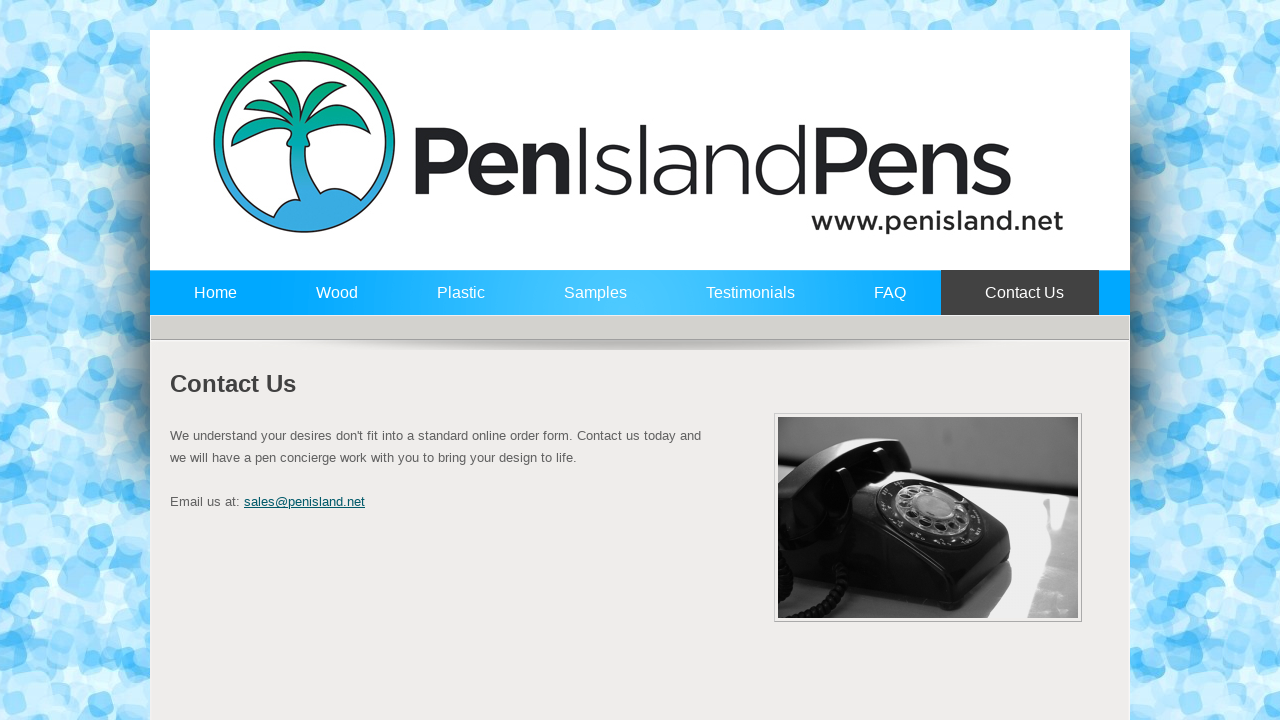

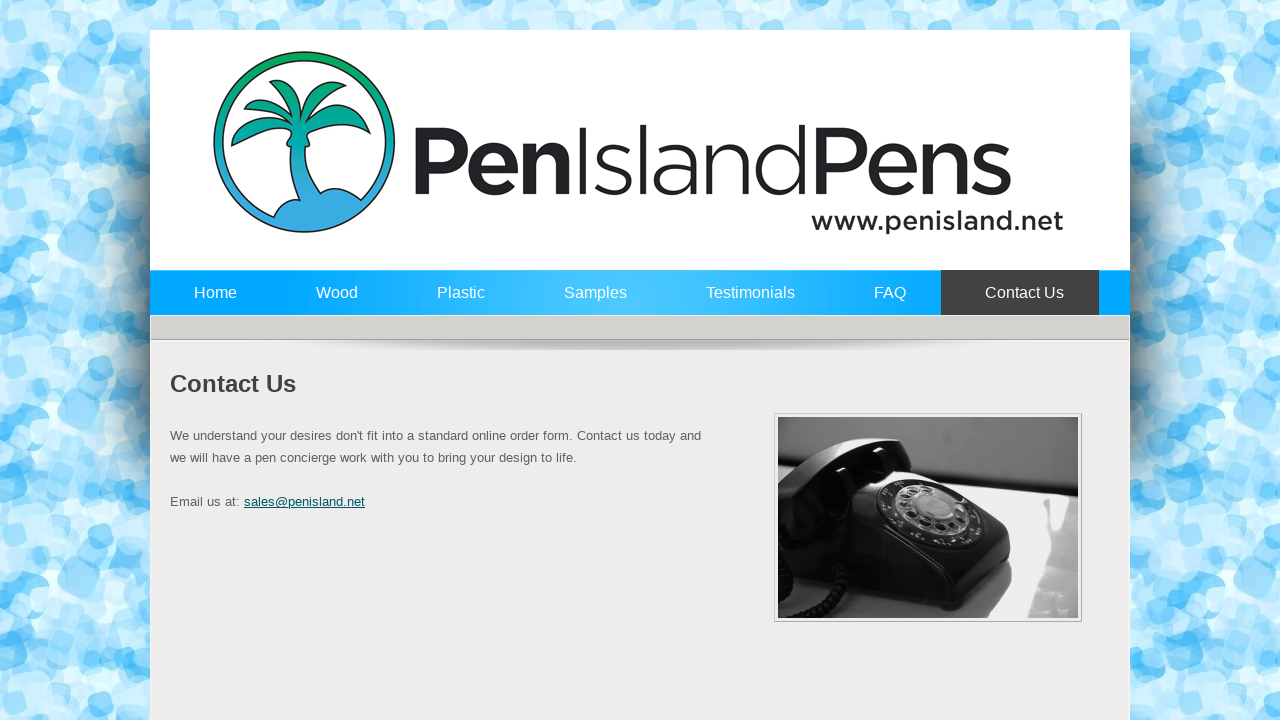